Tests various checkbox interactions on LeafGround's checkbox practice page, including clicking basic checkboxes, ajax checkboxes, toggle switches, and multi-select elements

Starting URL: https://www.leafground.com/checkbox.xhtml

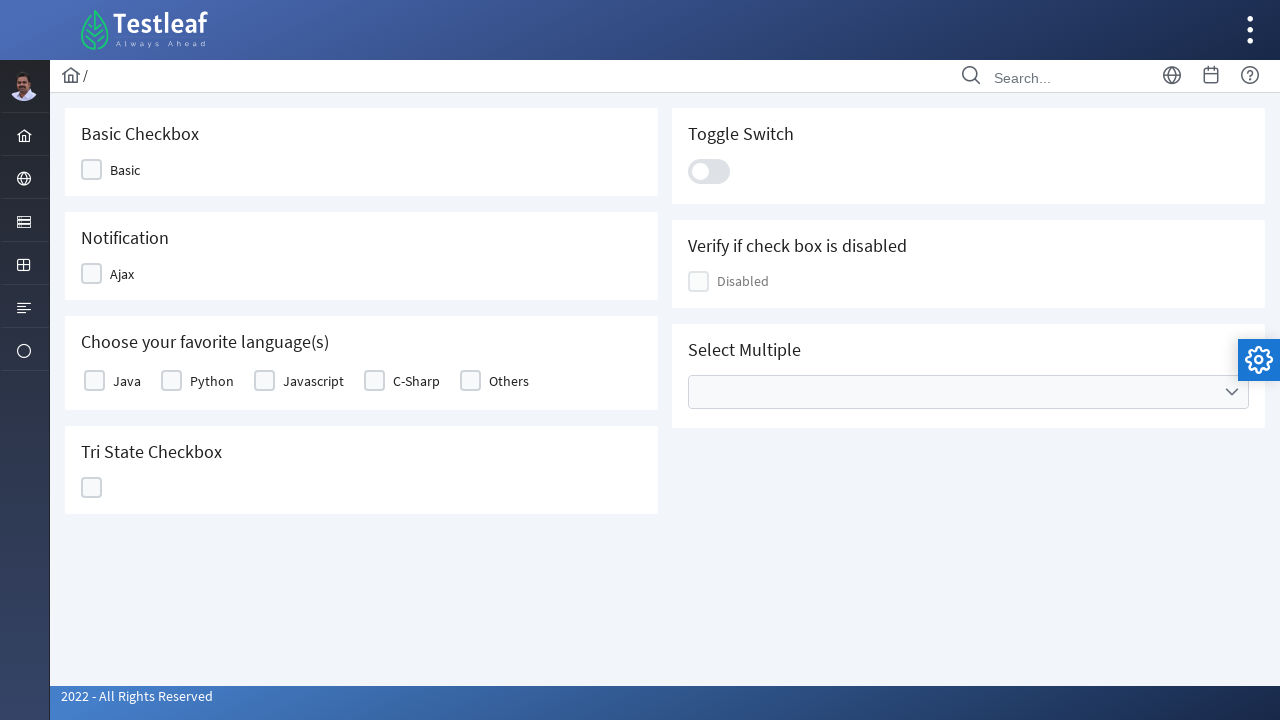

Clicked 'Basic' checkbox at (125, 170) on xpath=//span[text()='Basic']
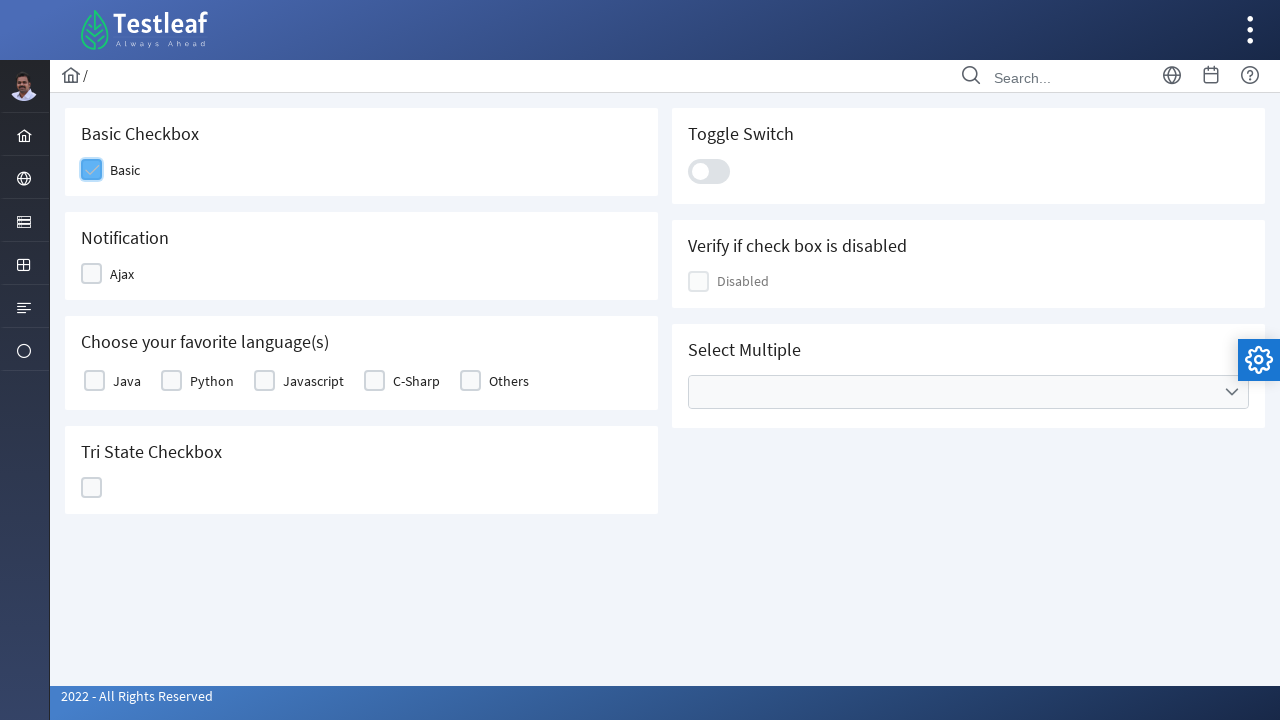

Clicked 'Ajax' checkbox at (122, 274) on xpath=//span[text()='Ajax']
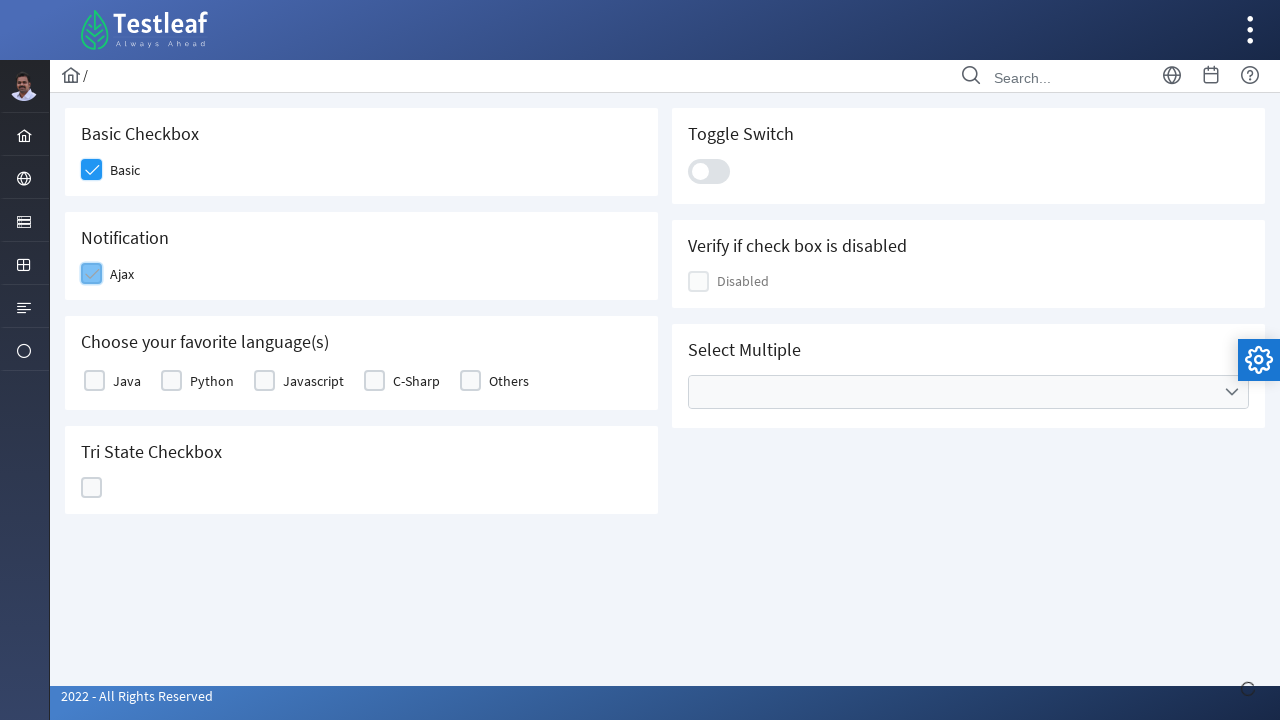

Clicked 'Java' checkbox label at (127, 381) on xpath=//label[text()='Java']
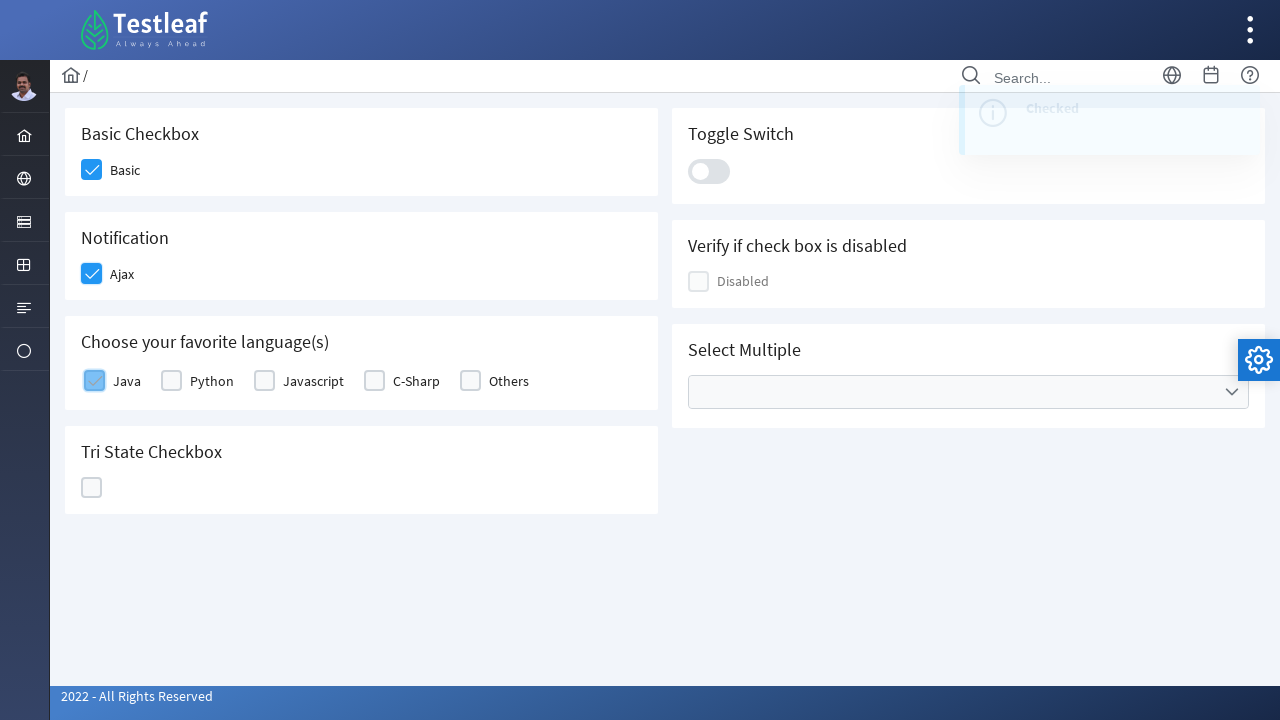

Clicked multi-select checkbox menu at (968, 392) on .ui-selectcheckboxmenu-multiple-container
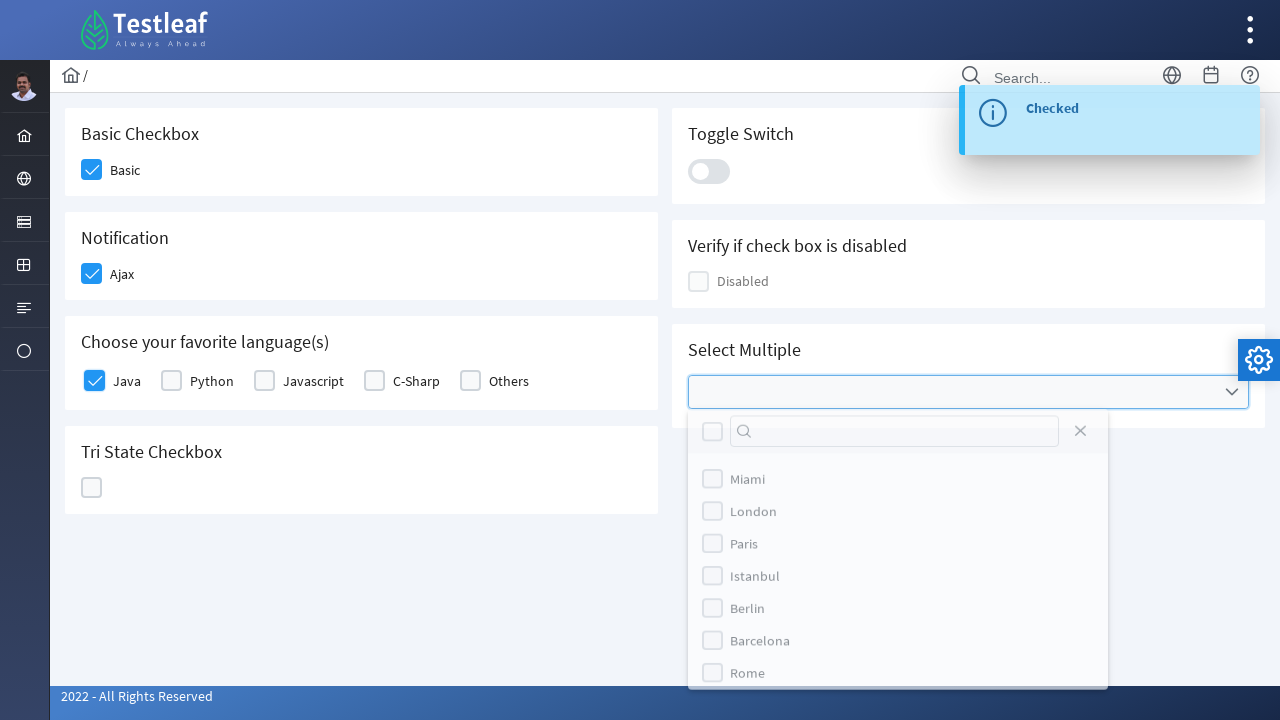

Clicked toggle switch at (709, 171) on .ui-toggleswitch-slider
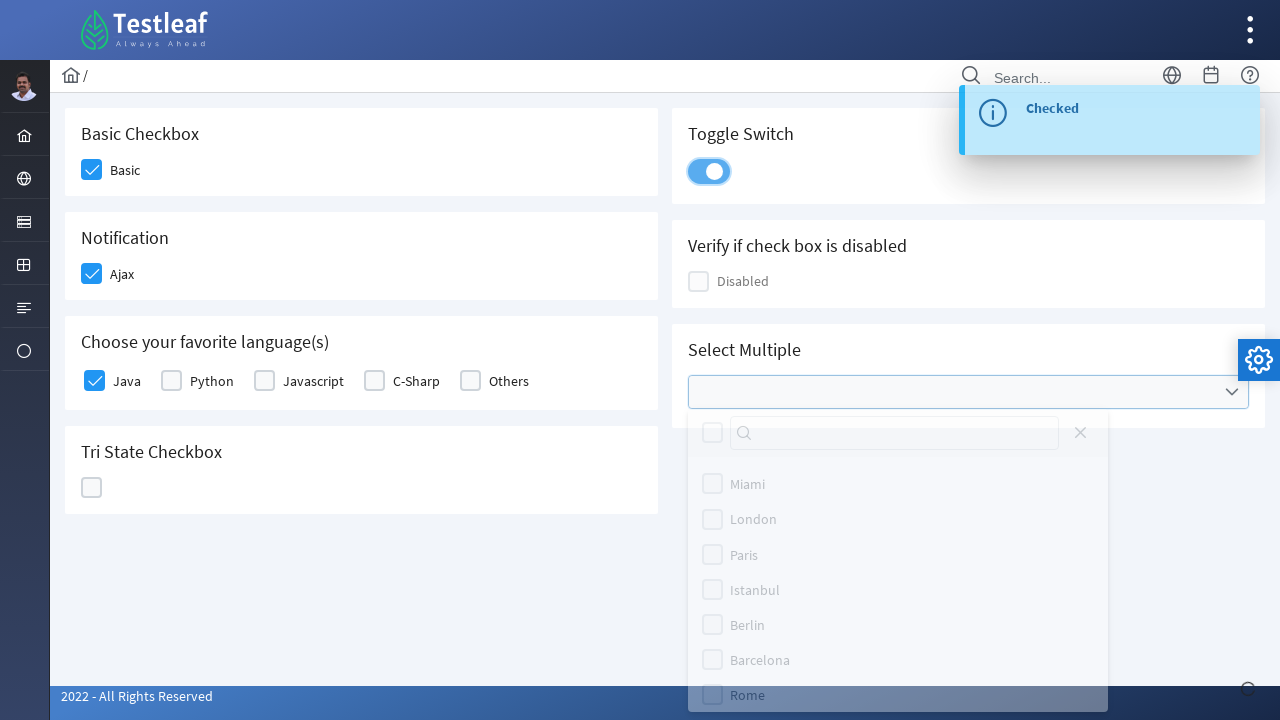

Checked if 'Disabled' checkbox is enabled
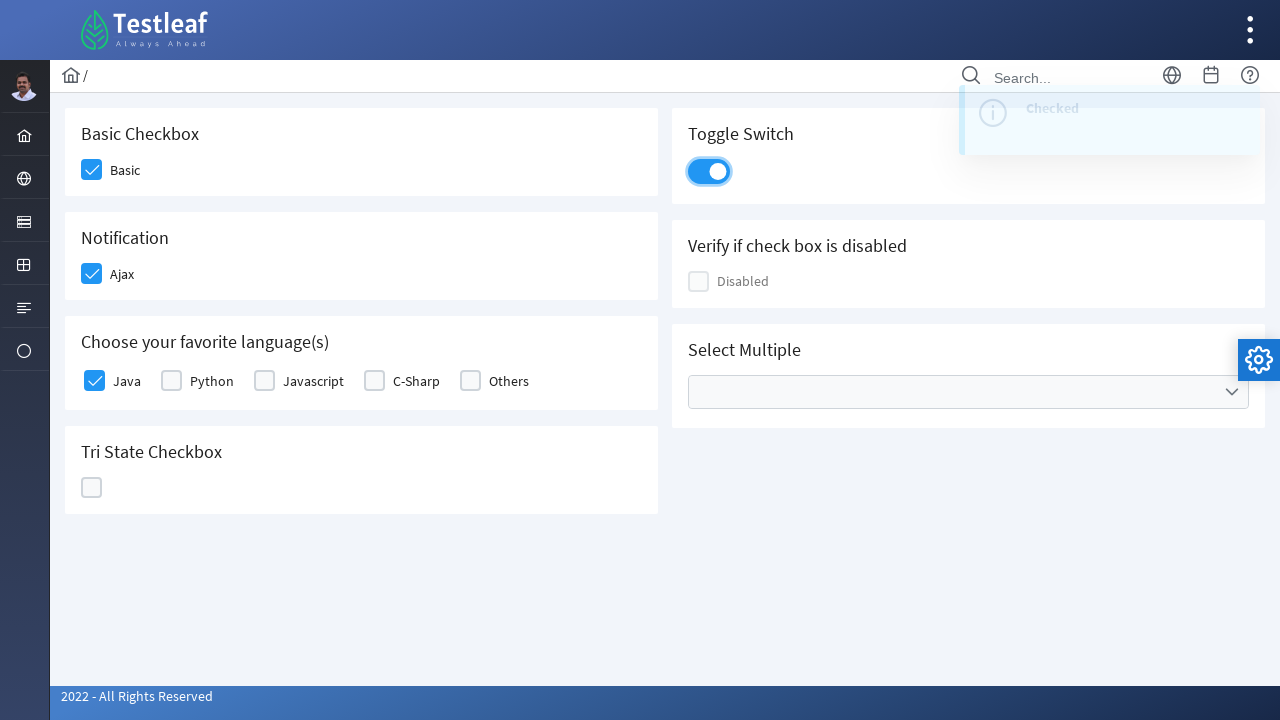

Clicked multi-select checkbox menu again at (968, 392) on .ui-selectcheckboxmenu-multiple-container
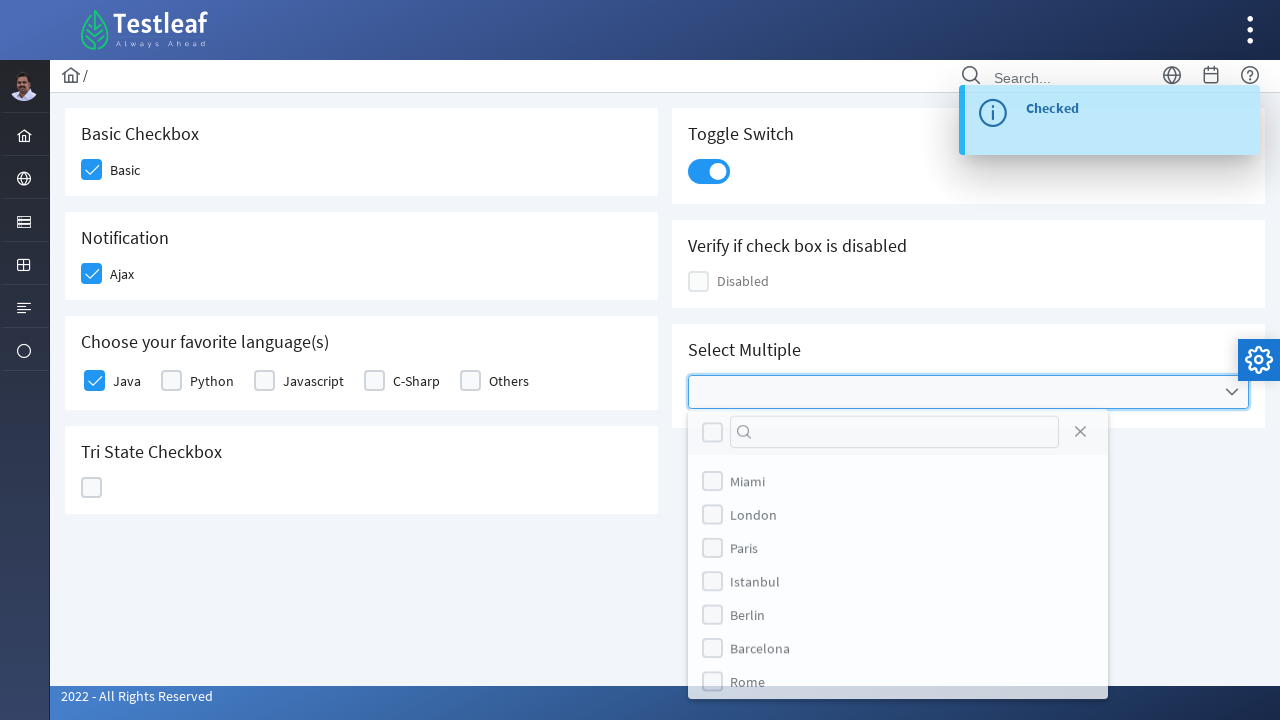

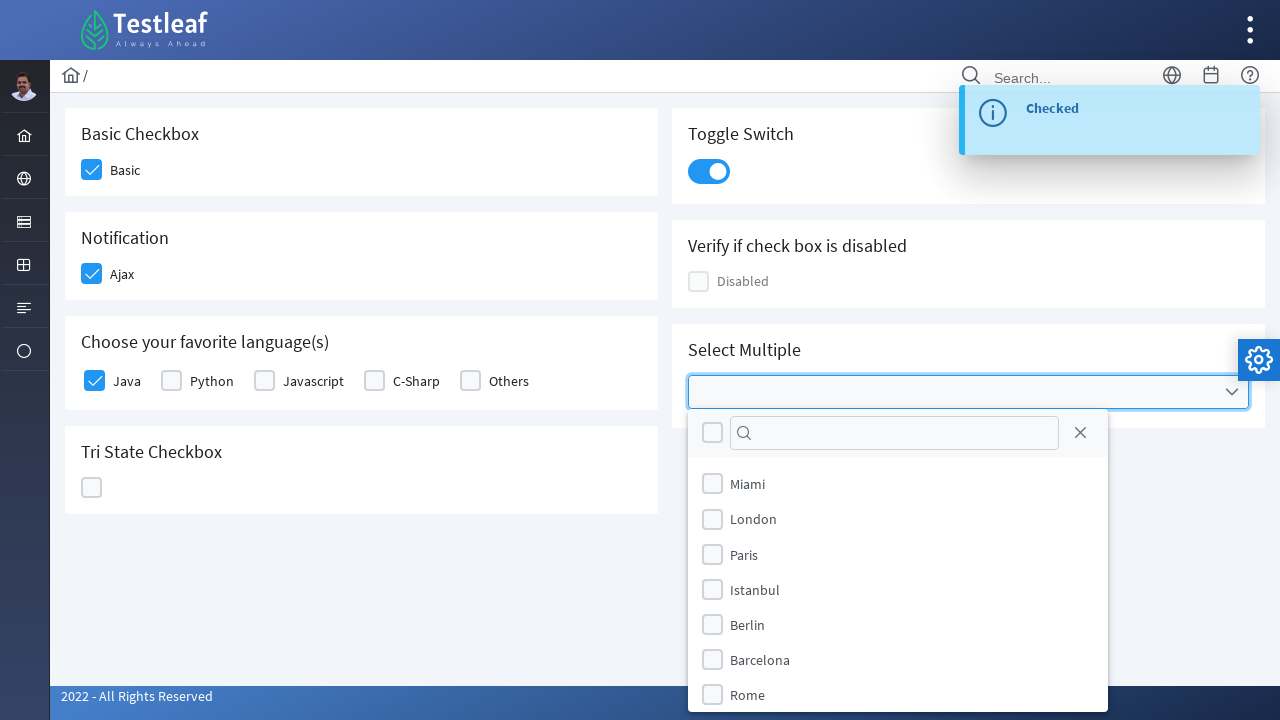